Tests checkbox interactions by verifying initial states and toggling checkboxes to confirm they can be selected and deselected

Starting URL: http://practice.cydeo.com/checkboxes

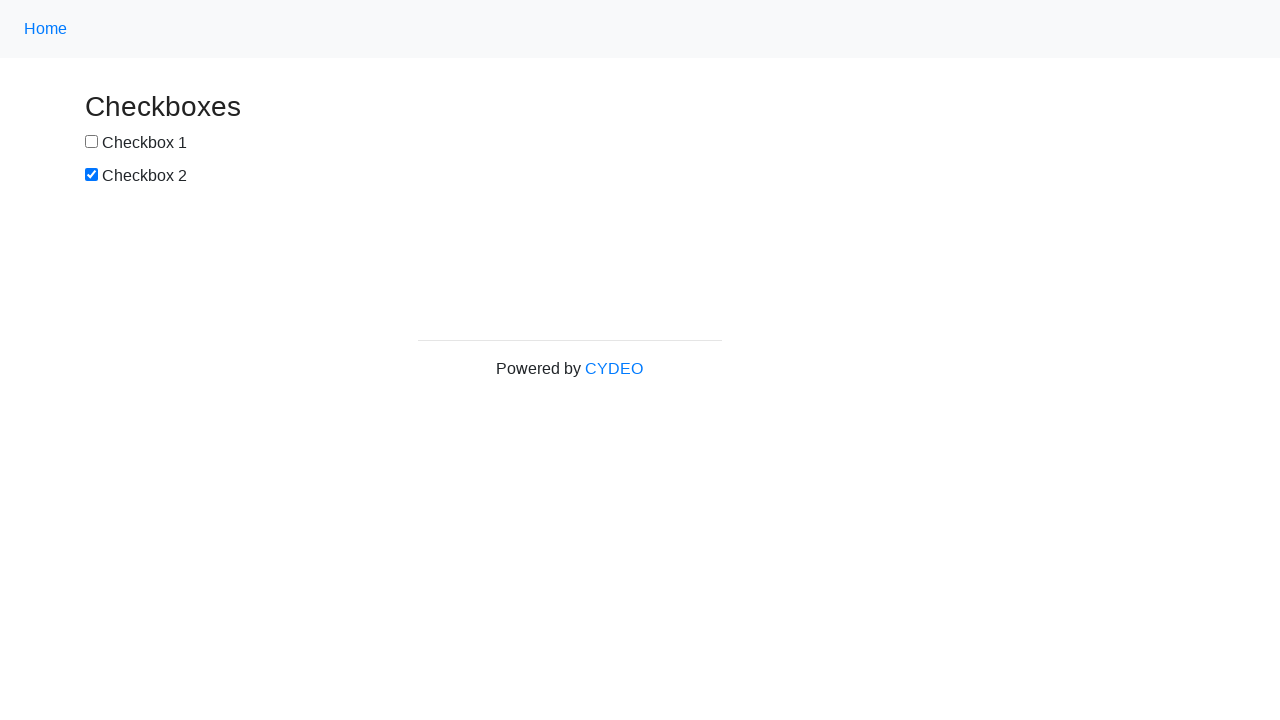

Navigated to checkbox practice page
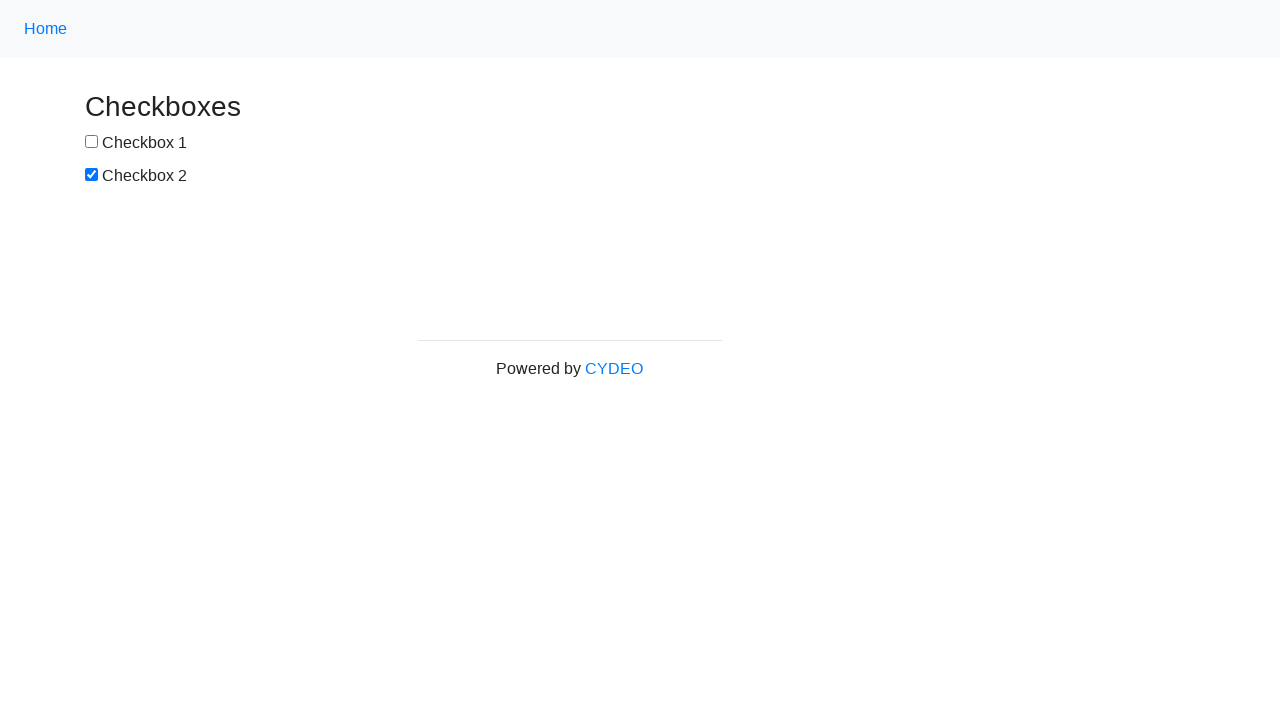

Located checkbox1 element
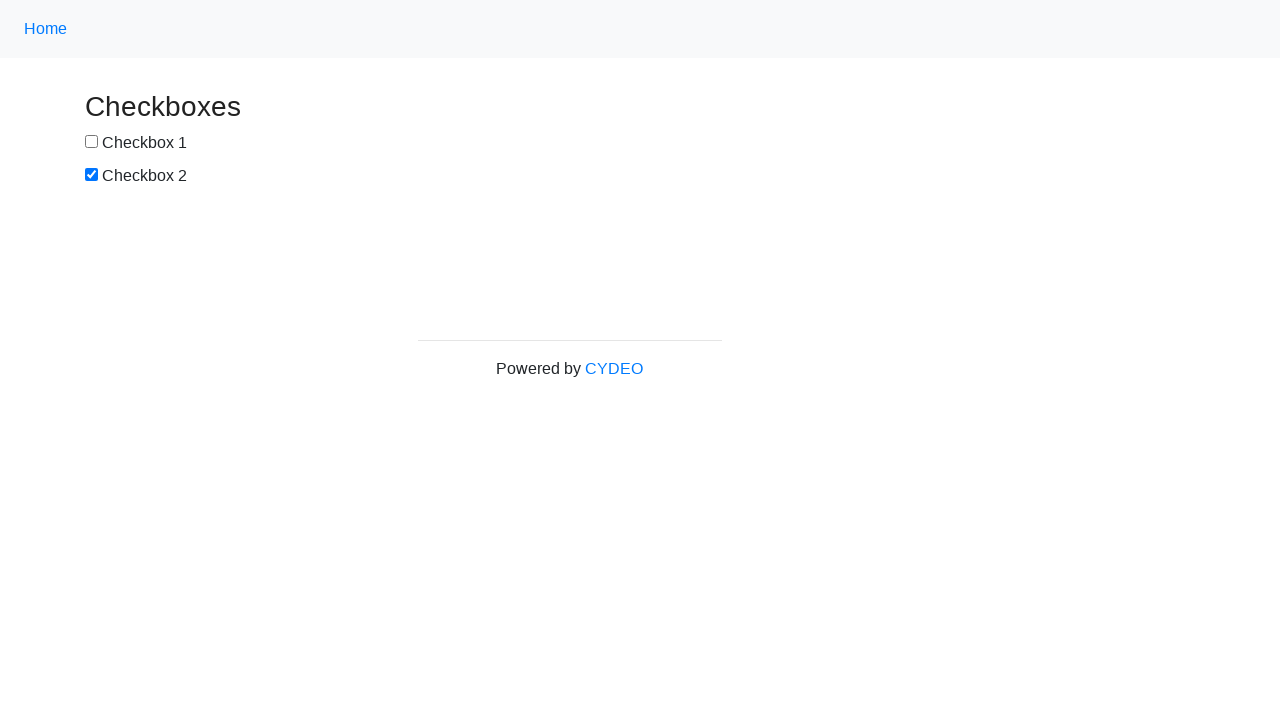

Located checkbox2 element
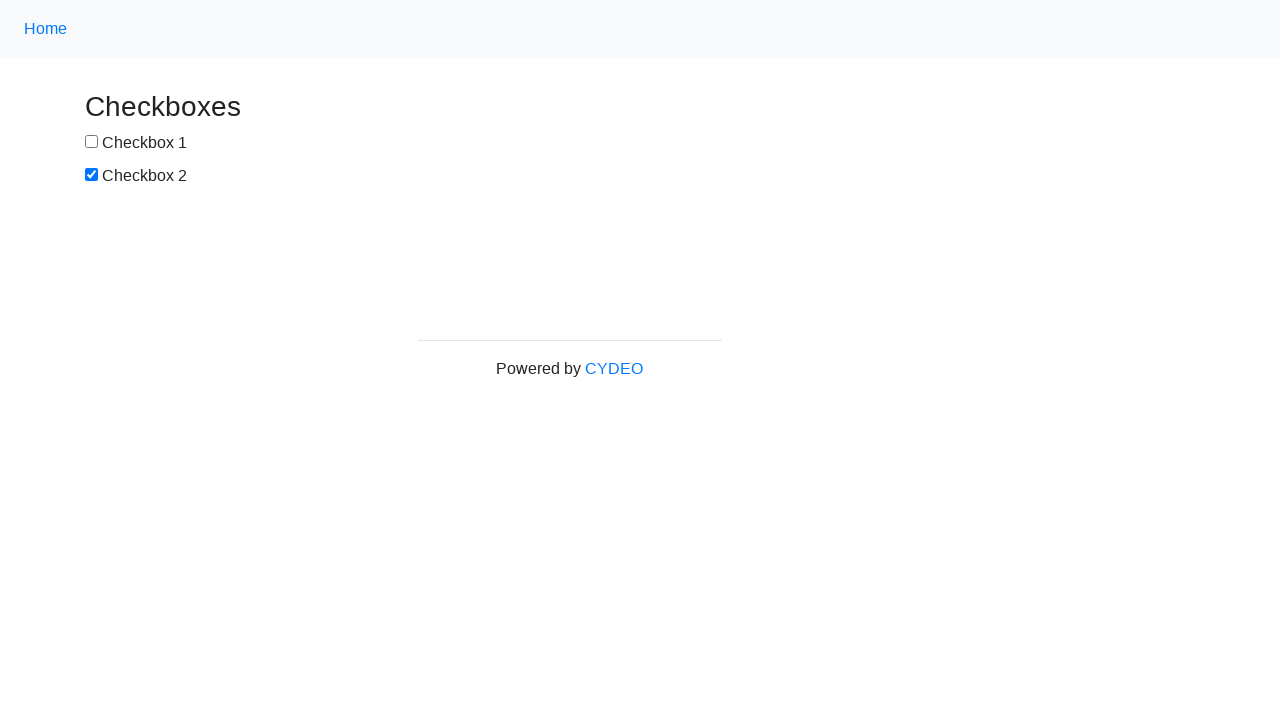

Verified that checkbox1 is not checked by default
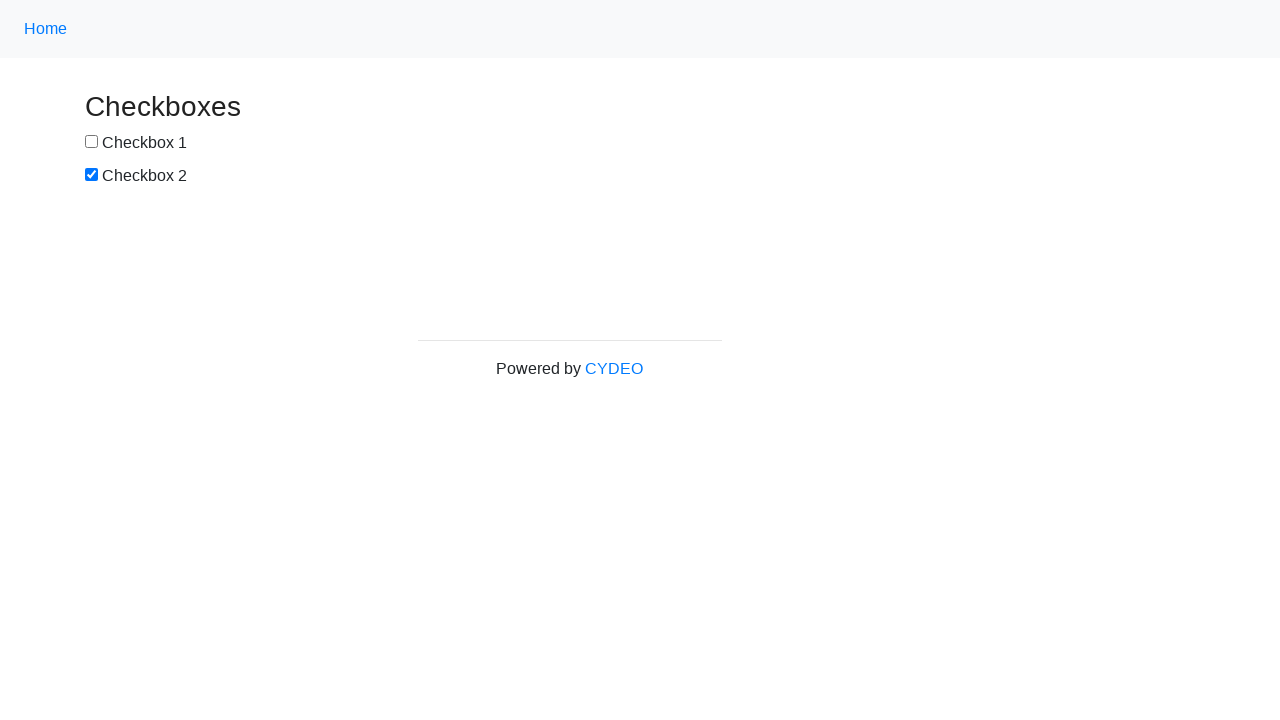

Verified that checkbox2 is checked by default
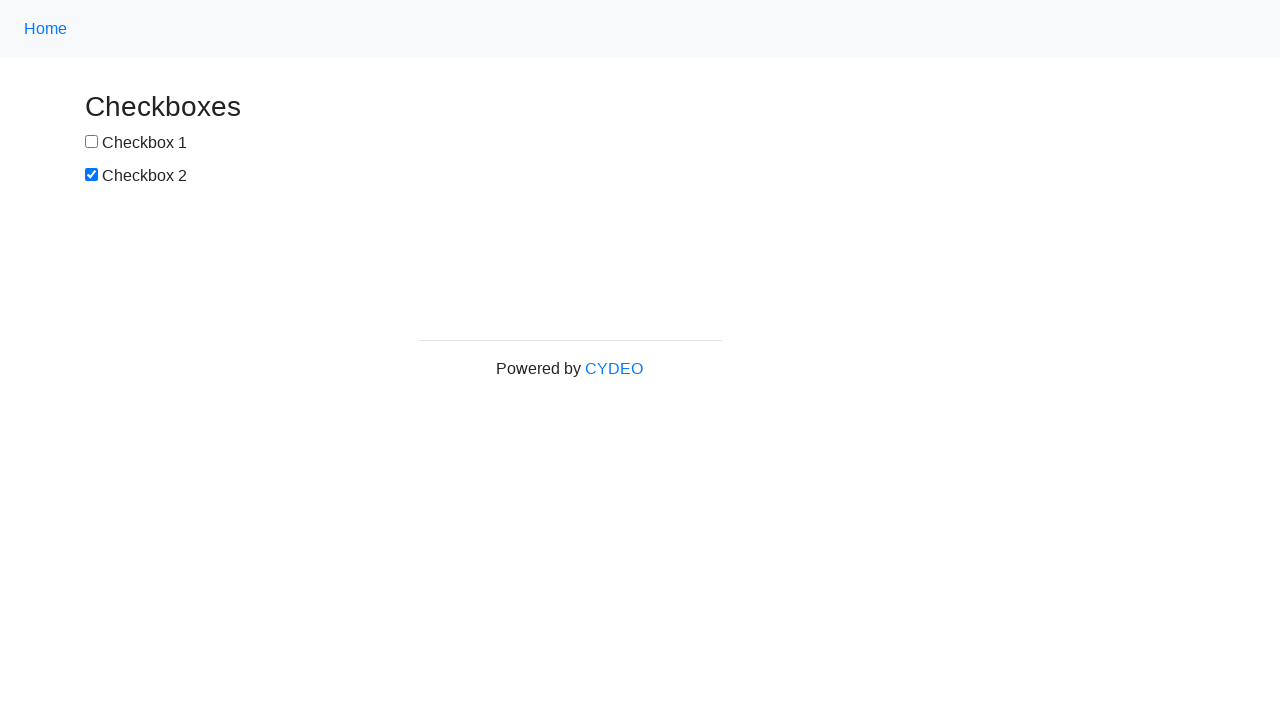

Clicked checkbox1 to select it at (92, 142) on input[name='checkbox1']
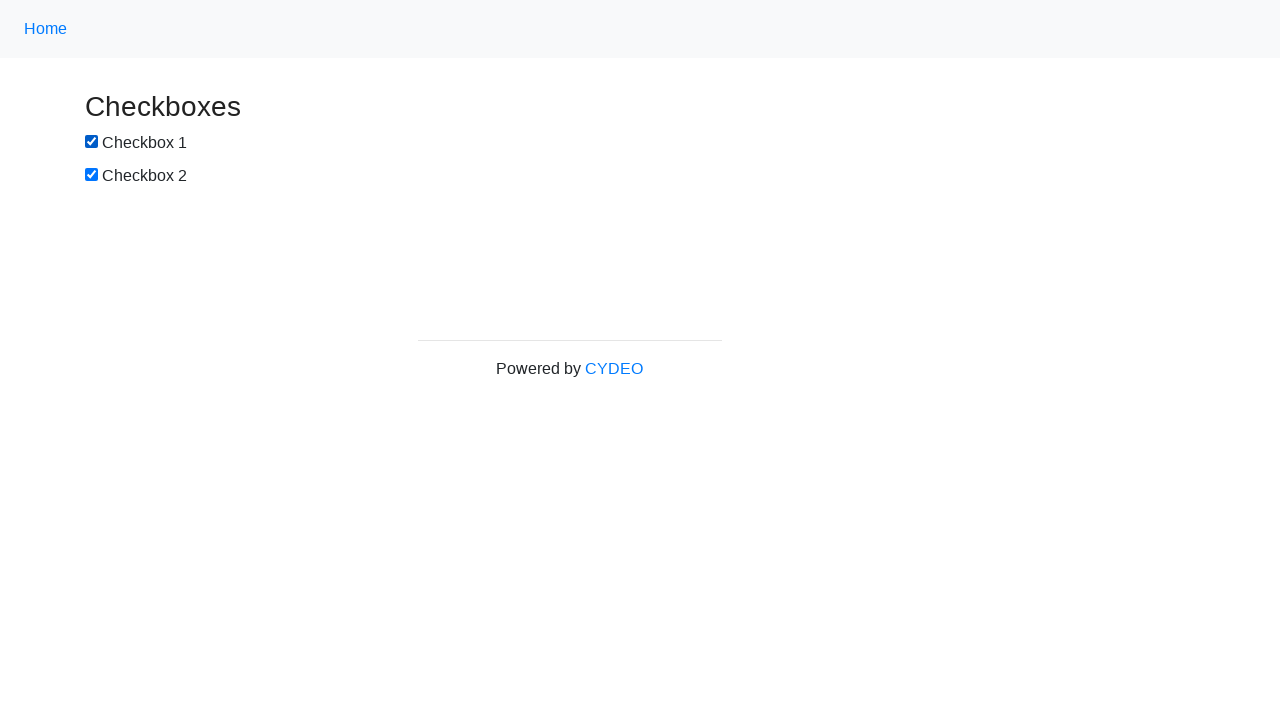

Clicked checkbox2 to deselect it at (92, 175) on input[name='checkbox2']
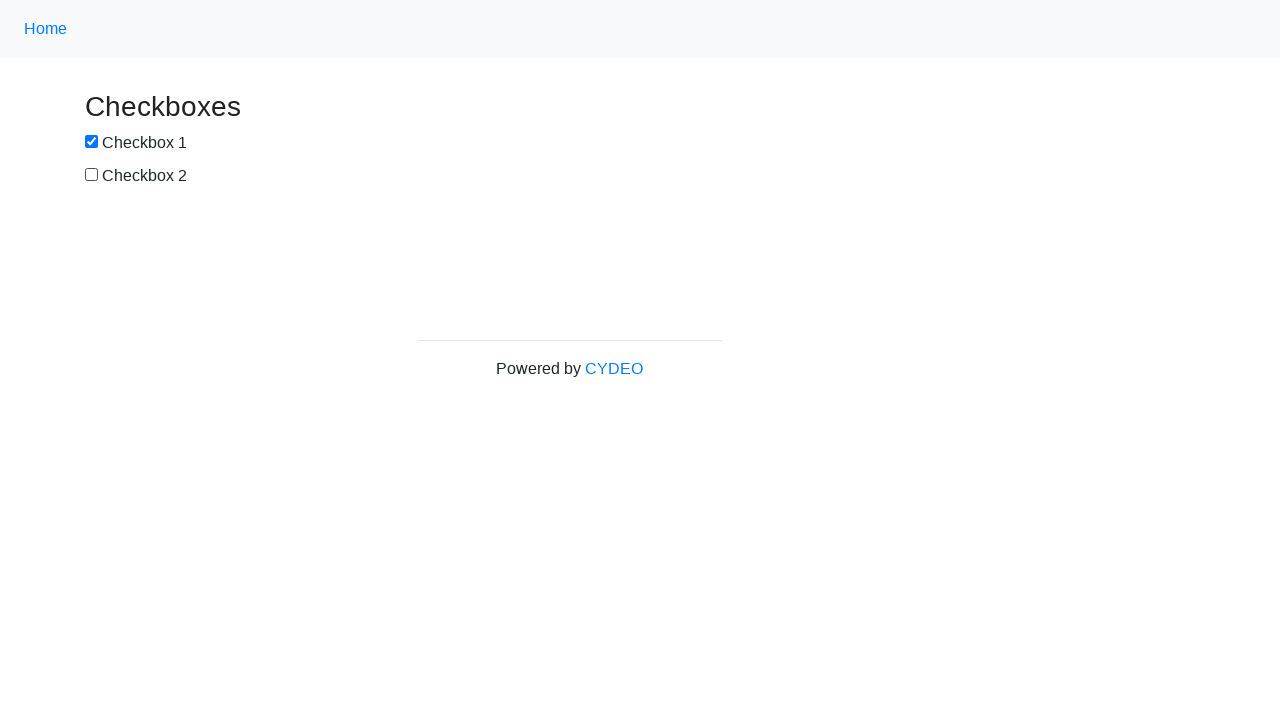

Verified that checkbox1 is now checked after clicking
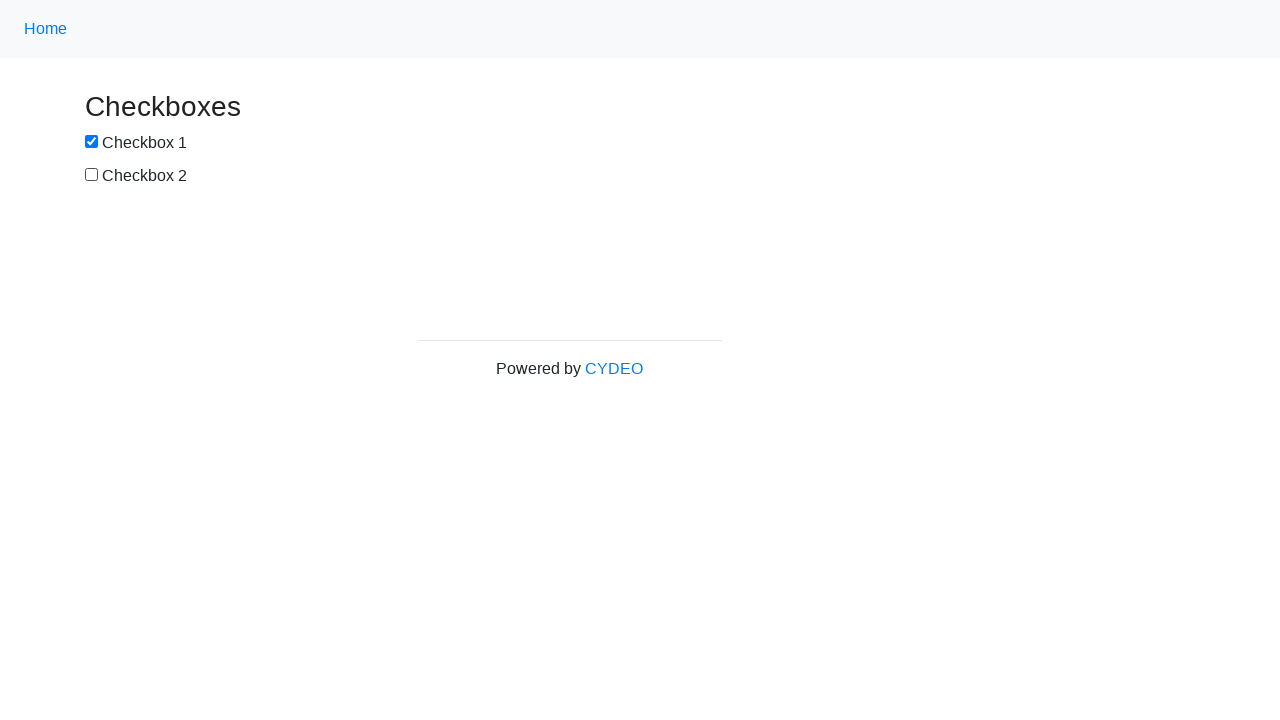

Verified that checkbox2 is now unchecked after clicking
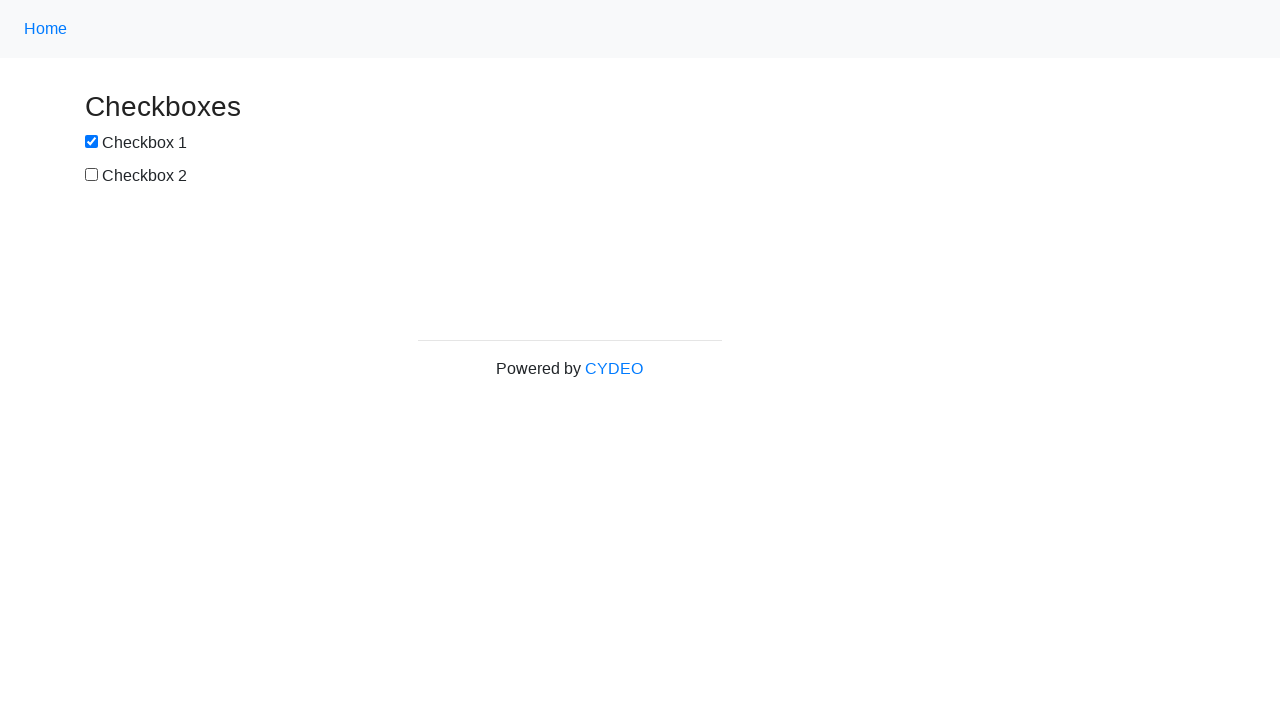

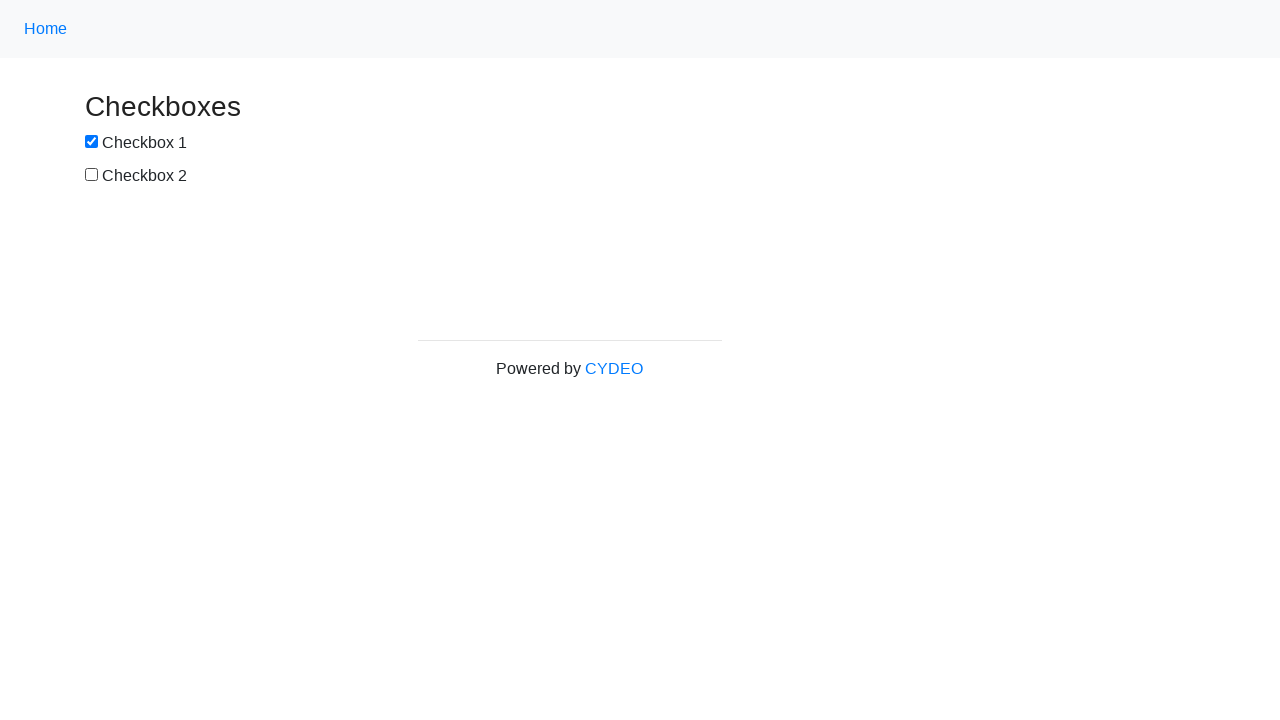